Tests the Text Box form on DemoQA by filling in full name, email, and current address fields, then submitting and verifying the address appears in the output.

Starting URL: https://demoqa.com/text-box

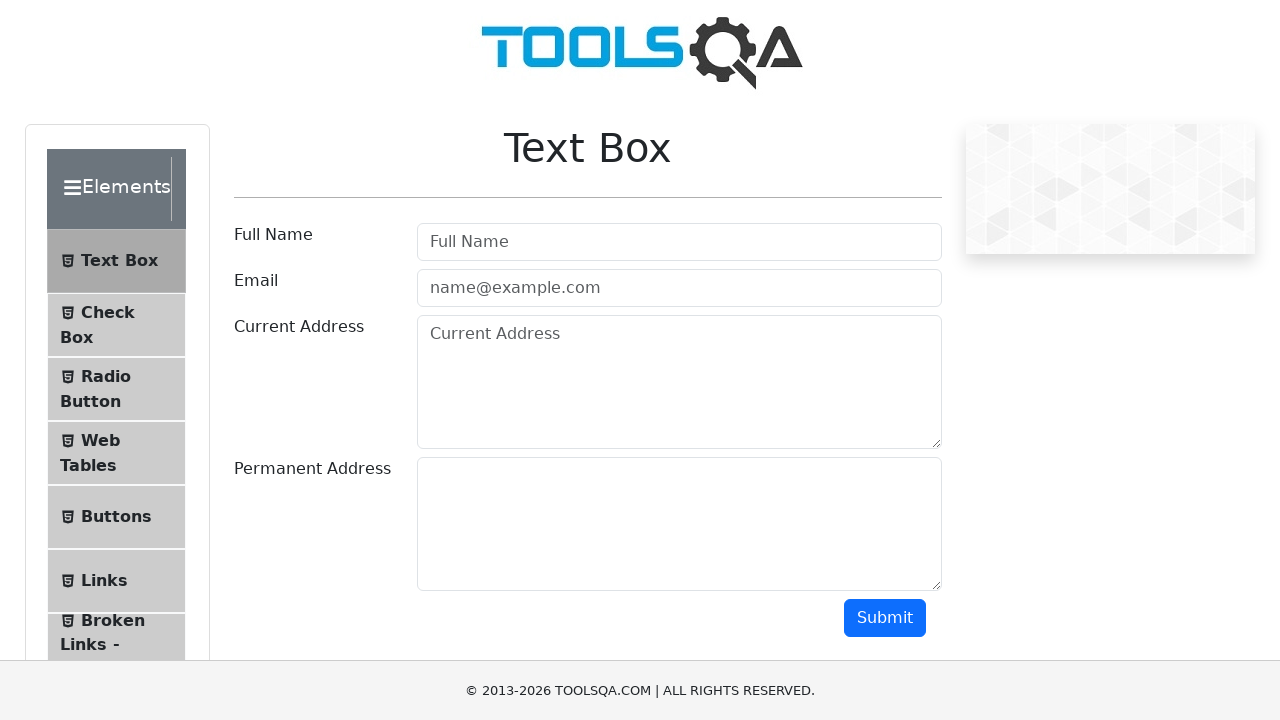

Filled full name field with 'Friday Boom' on #userName
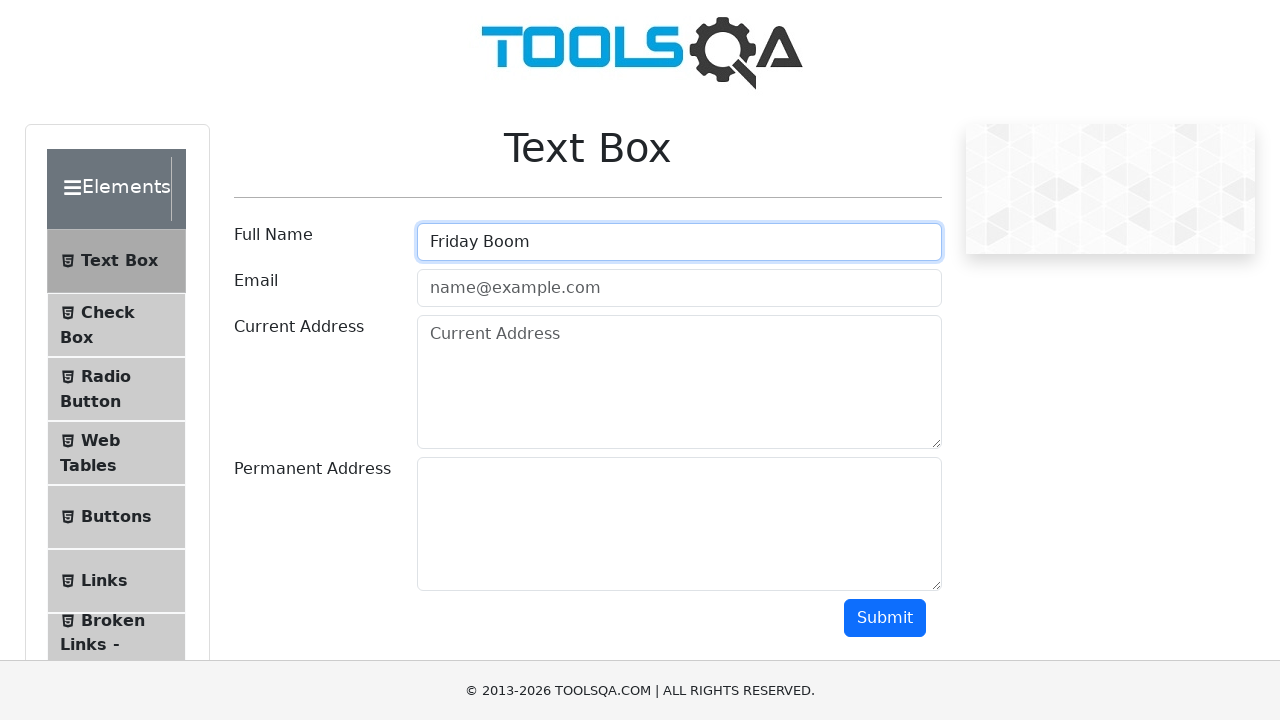

Filled email field with 'friday@hmail.com' on #userEmail
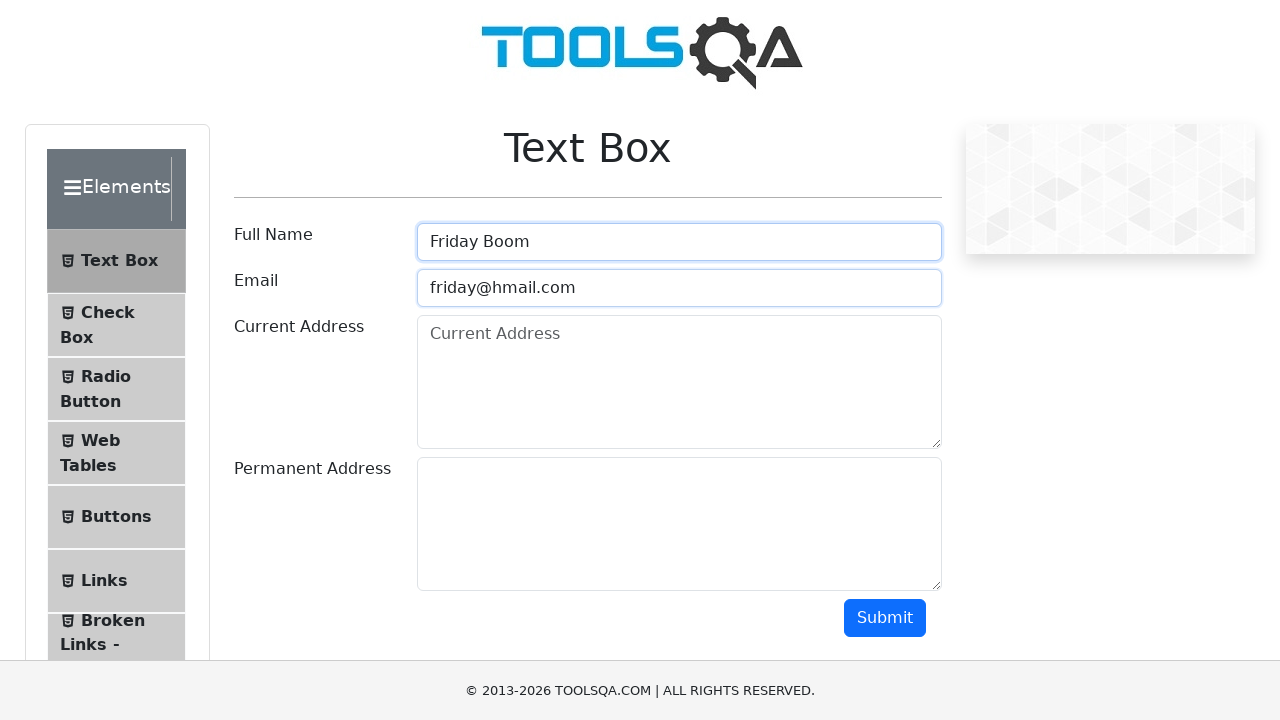

Filled current address field with multi-line address on #currentAddress
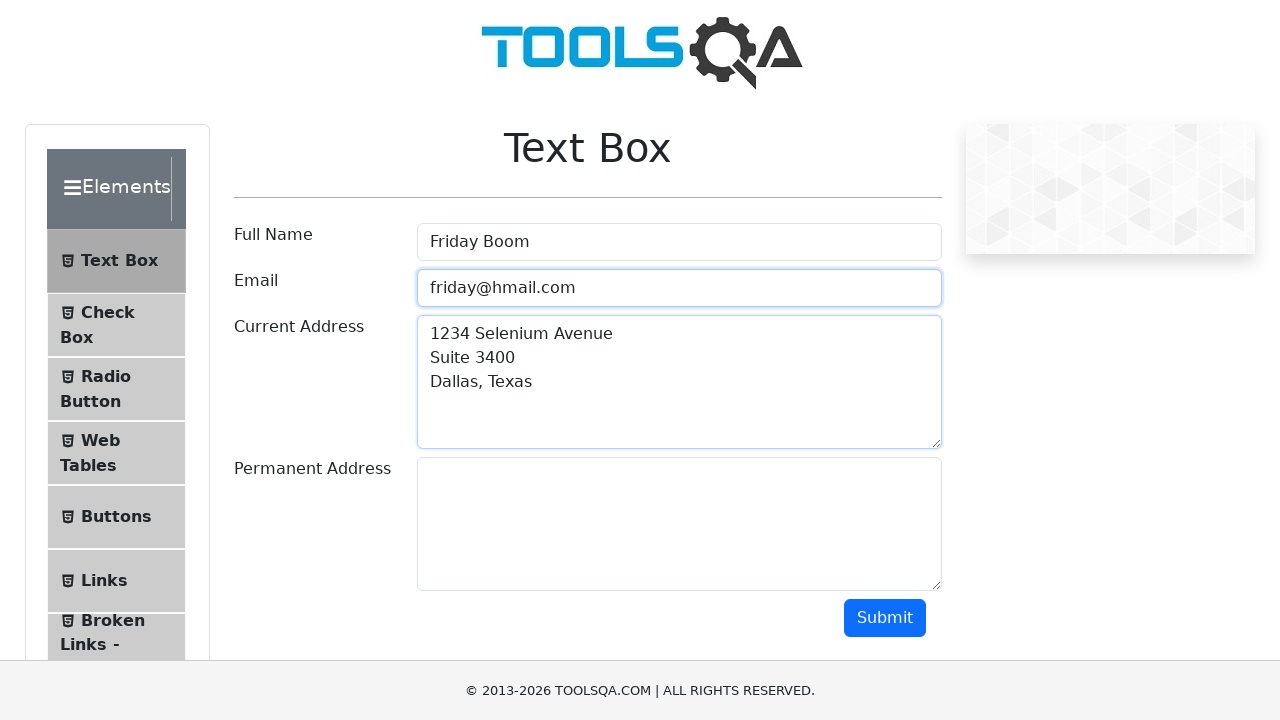

Clicked submit button to submit the form at (885, 618) on #submit
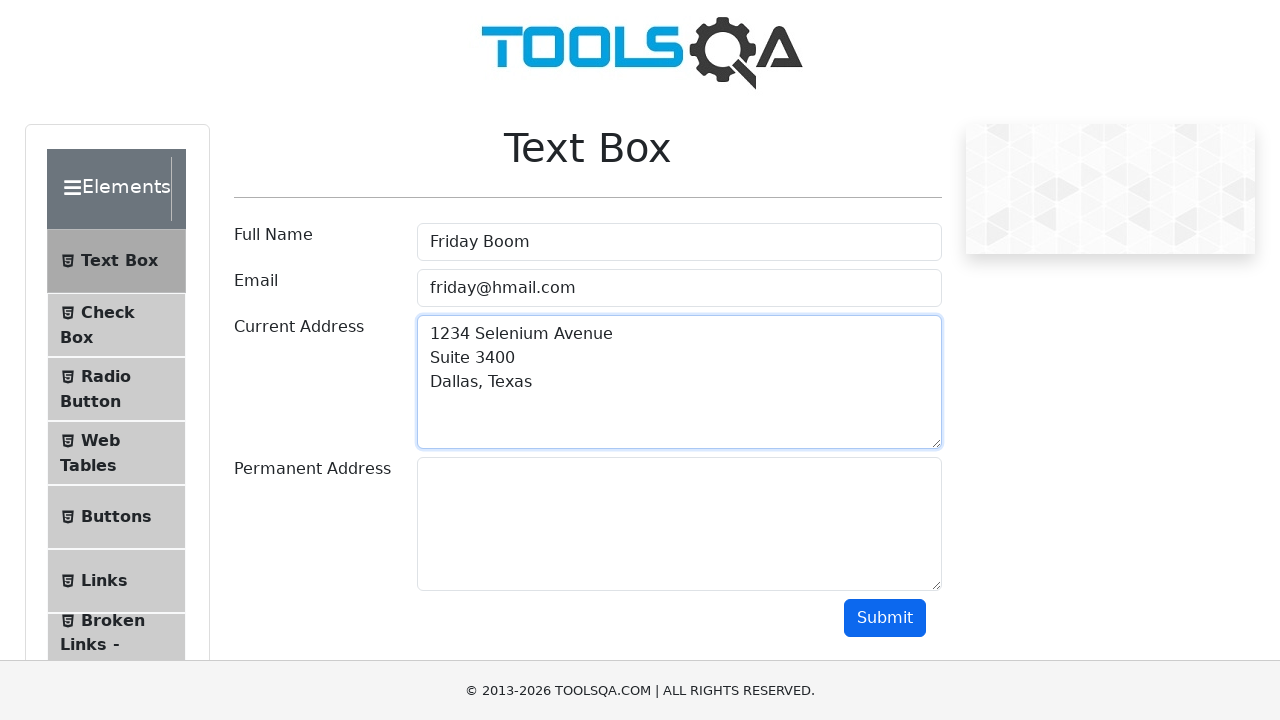

Output section loaded after form submission
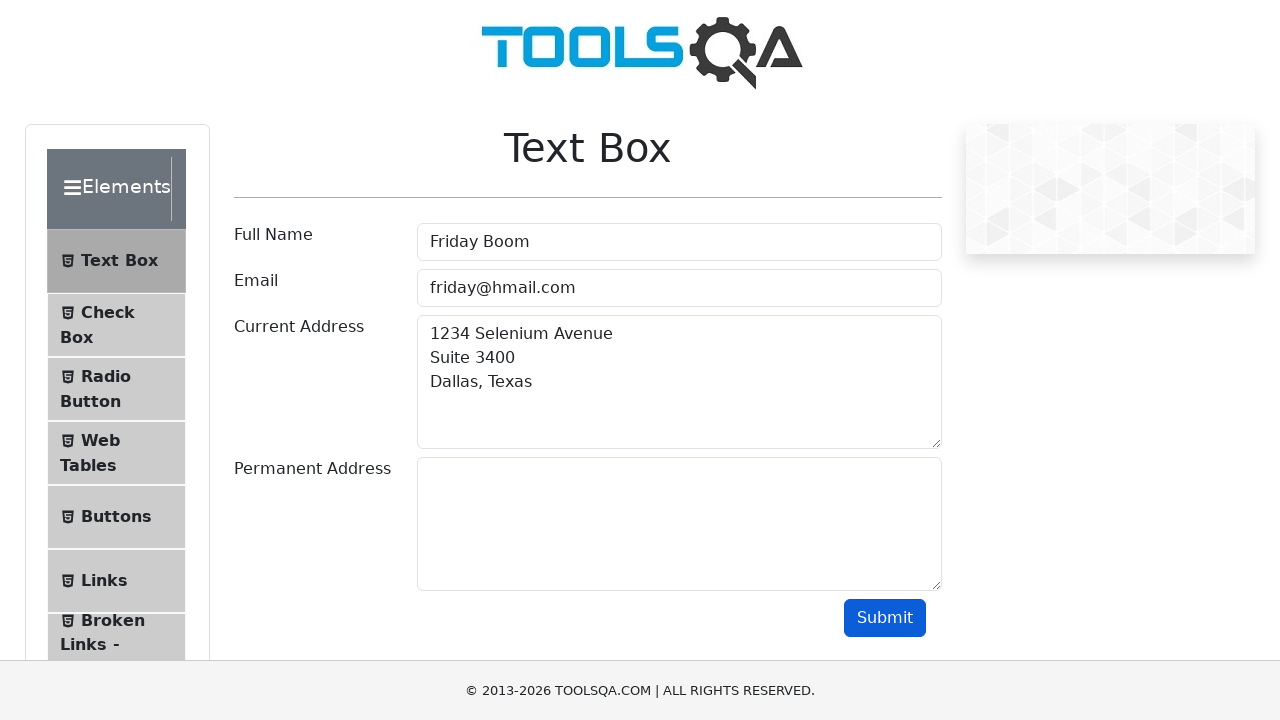

Retrieved current address output text
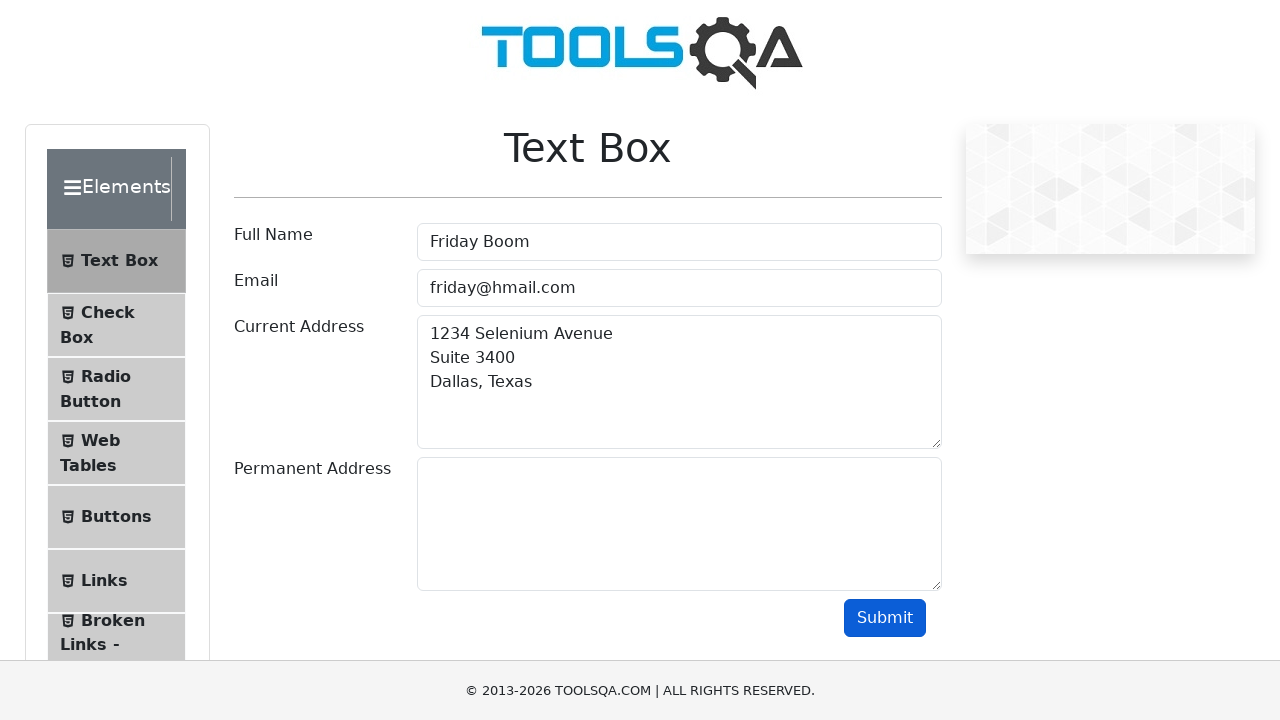

Verified that output address contains 'Suite 3400'
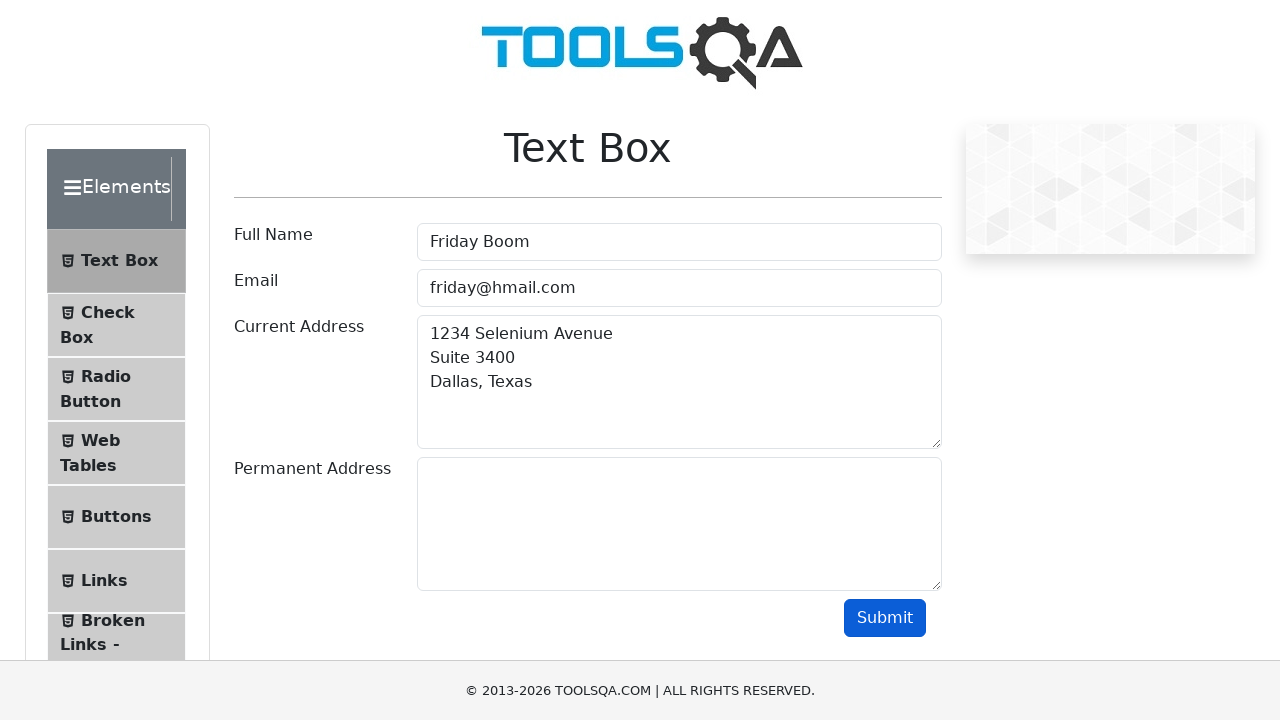

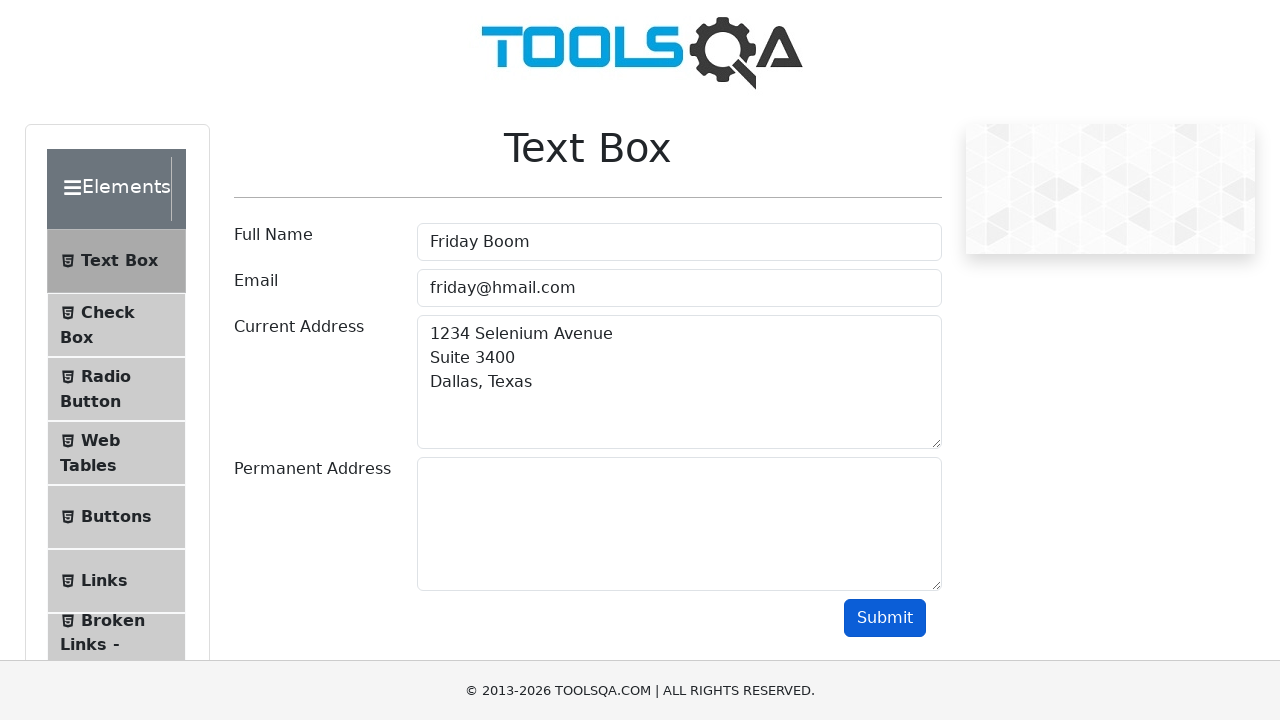